Tests sorting the Due column in ascending order on table2 using semantic class selectors instead of positional pseudo-classes

Starting URL: http://the-internet.herokuapp.com/tables

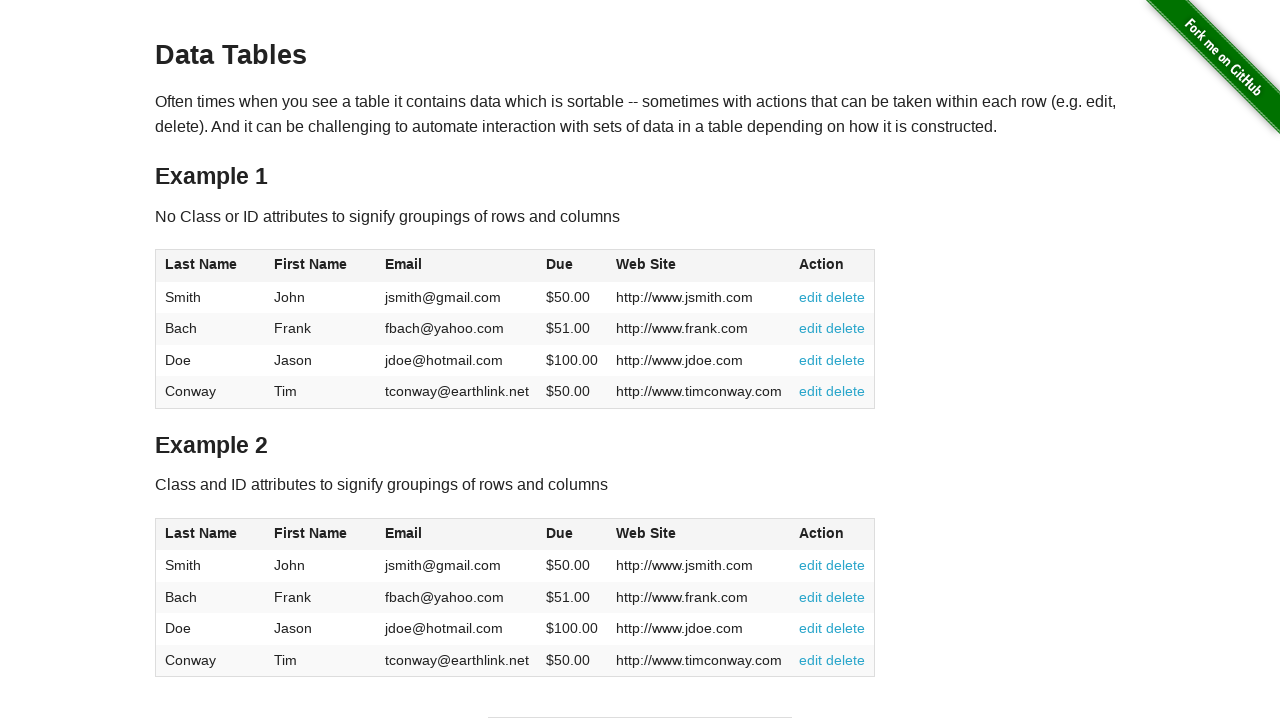

Clicked the Due column header in table2 to sort at (560, 533) on #table2 thead .dues
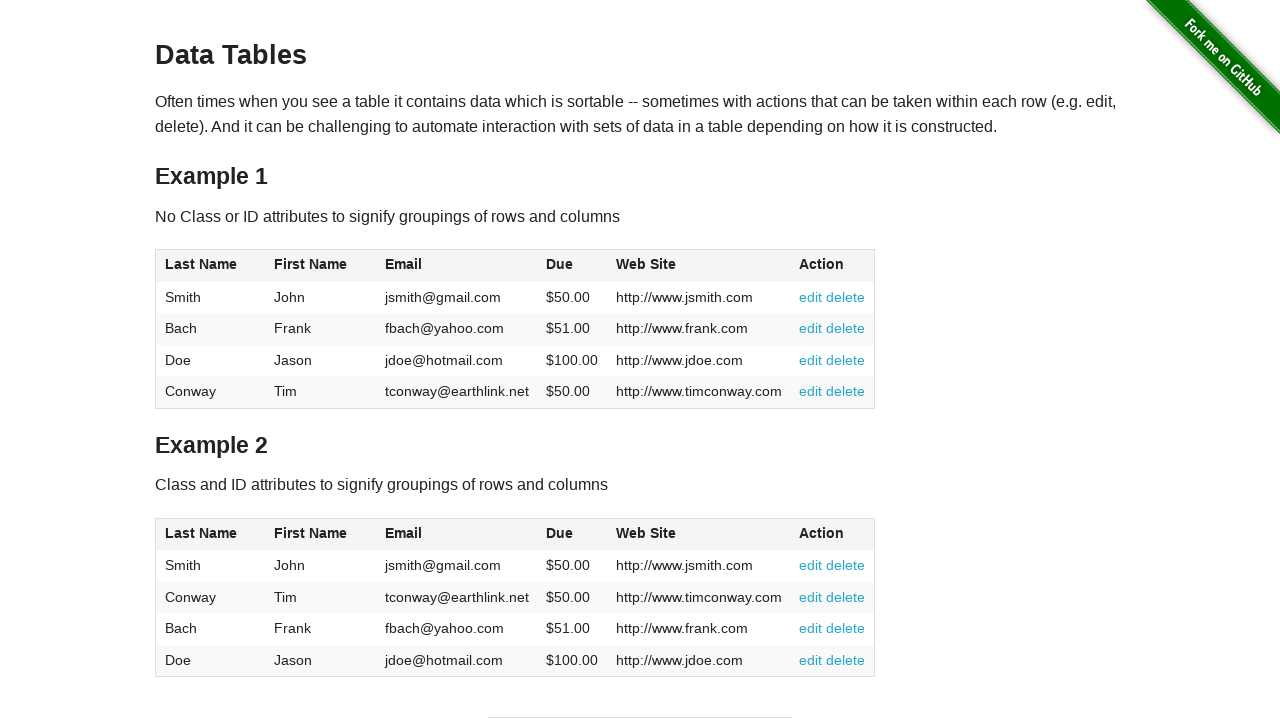

Due column values in table2 loaded and visible
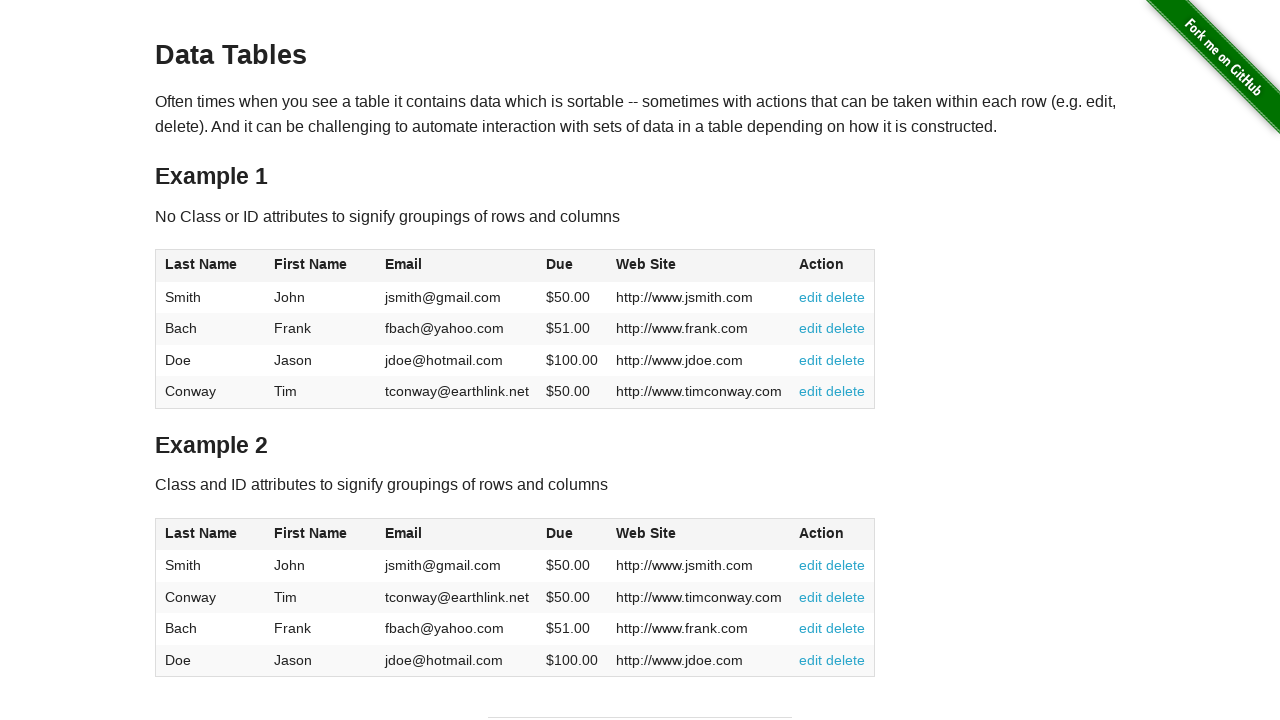

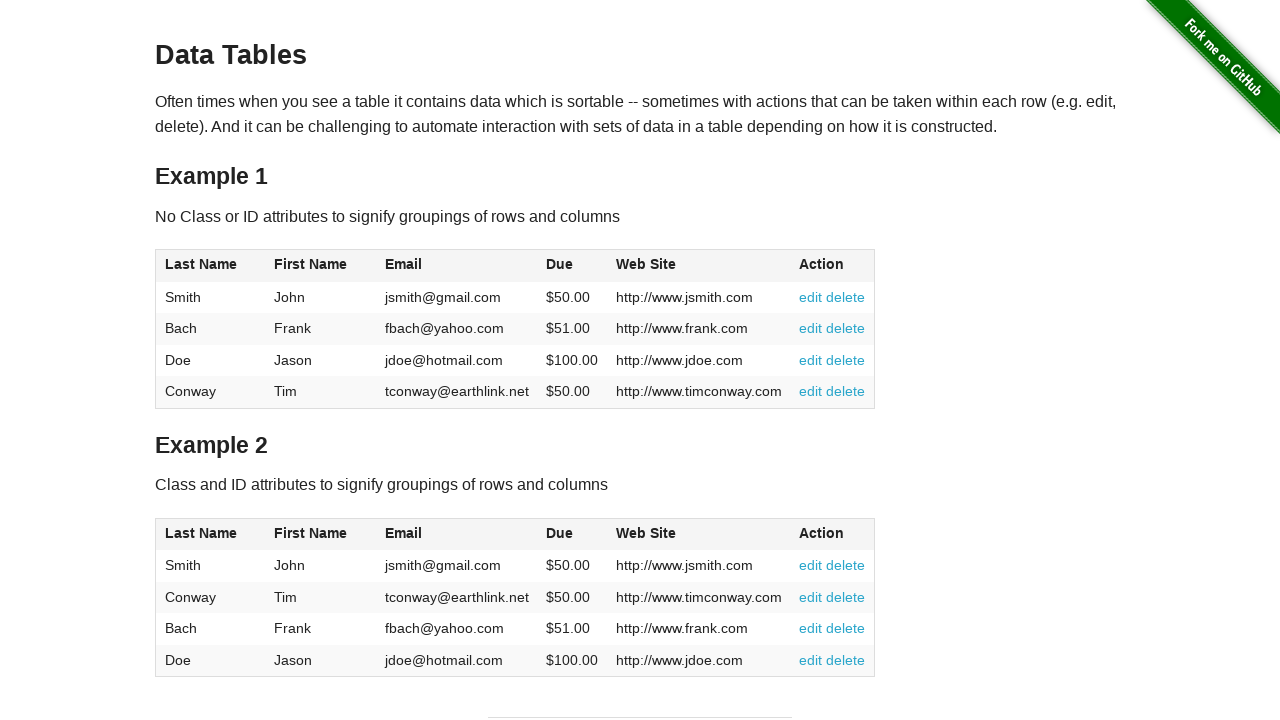